Tests jQuery UI slider functionality by switching to an iframe and dragging the slider handle horizontally

Starting URL: https://jqueryui.com/slider/

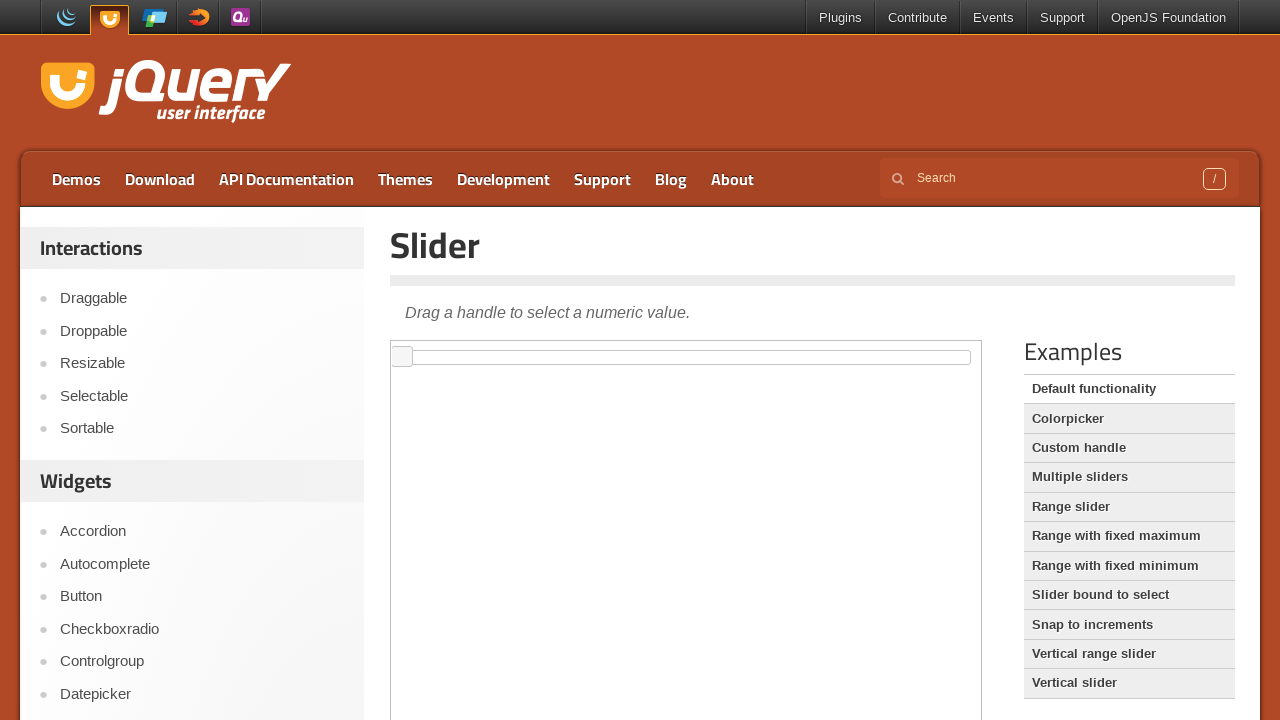

Located the demo iframe
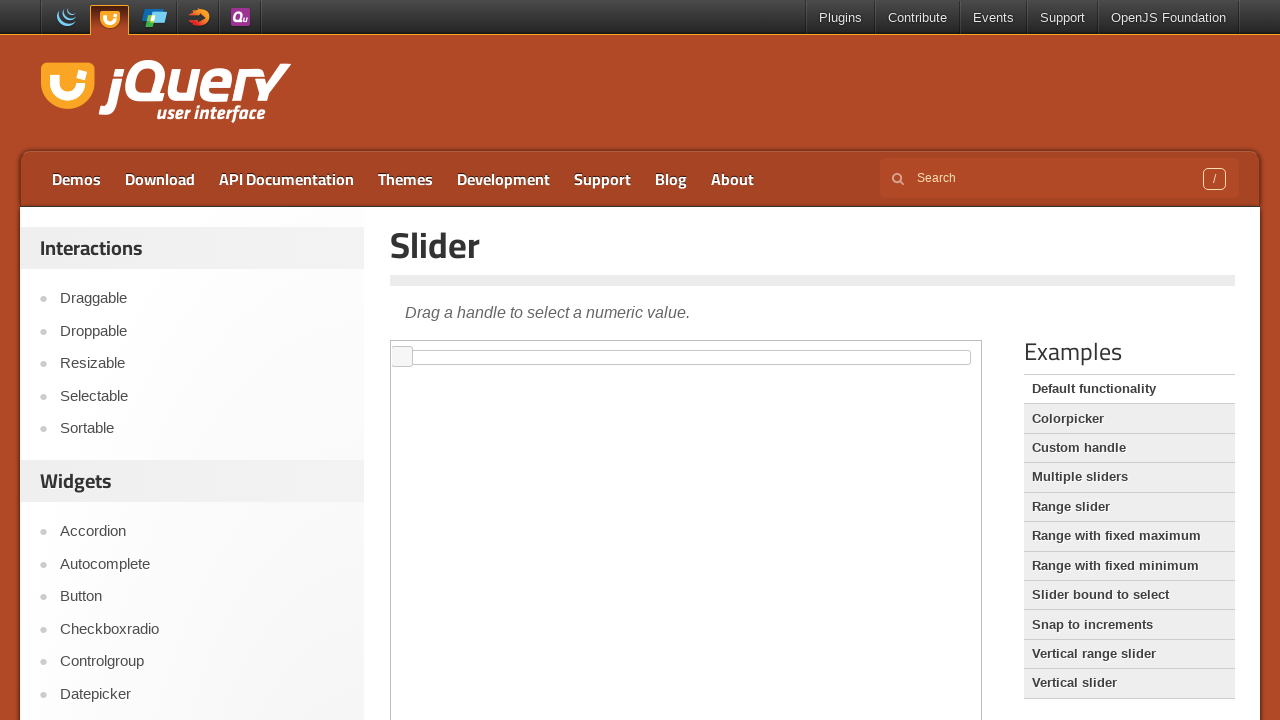

Located the jQuery UI slider element within the iframe
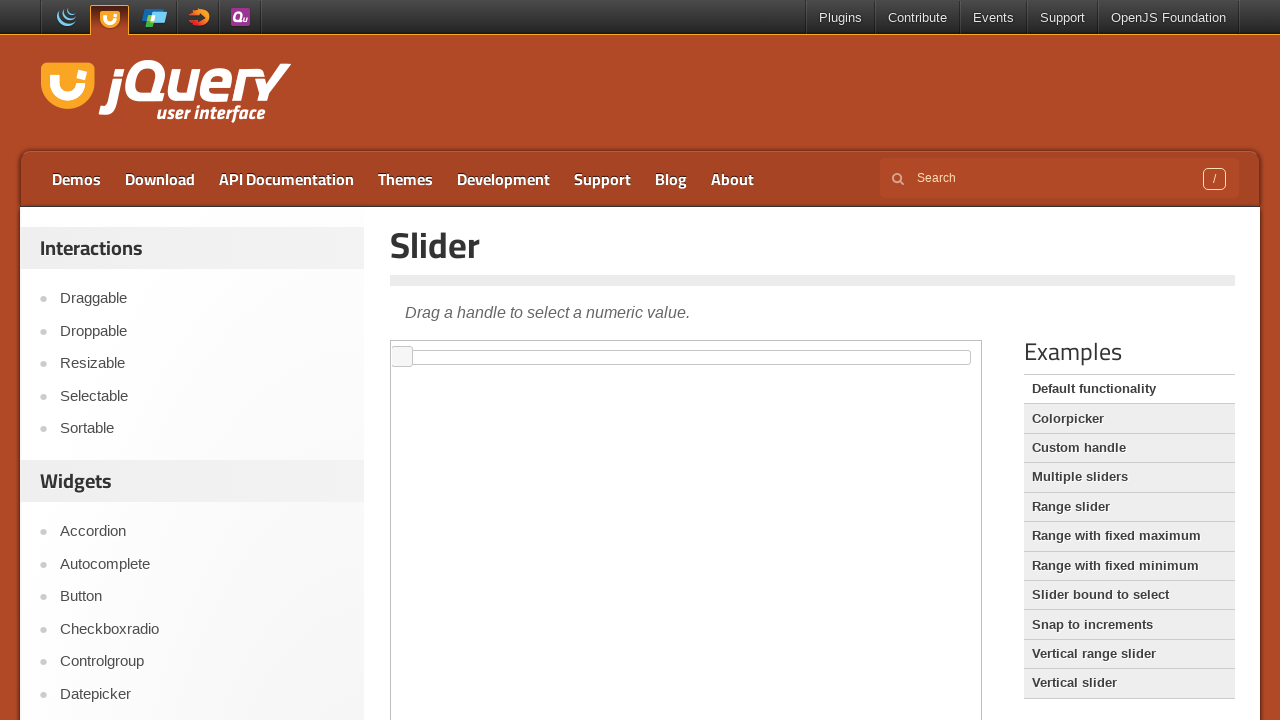

Located the slider handle (draggable component)
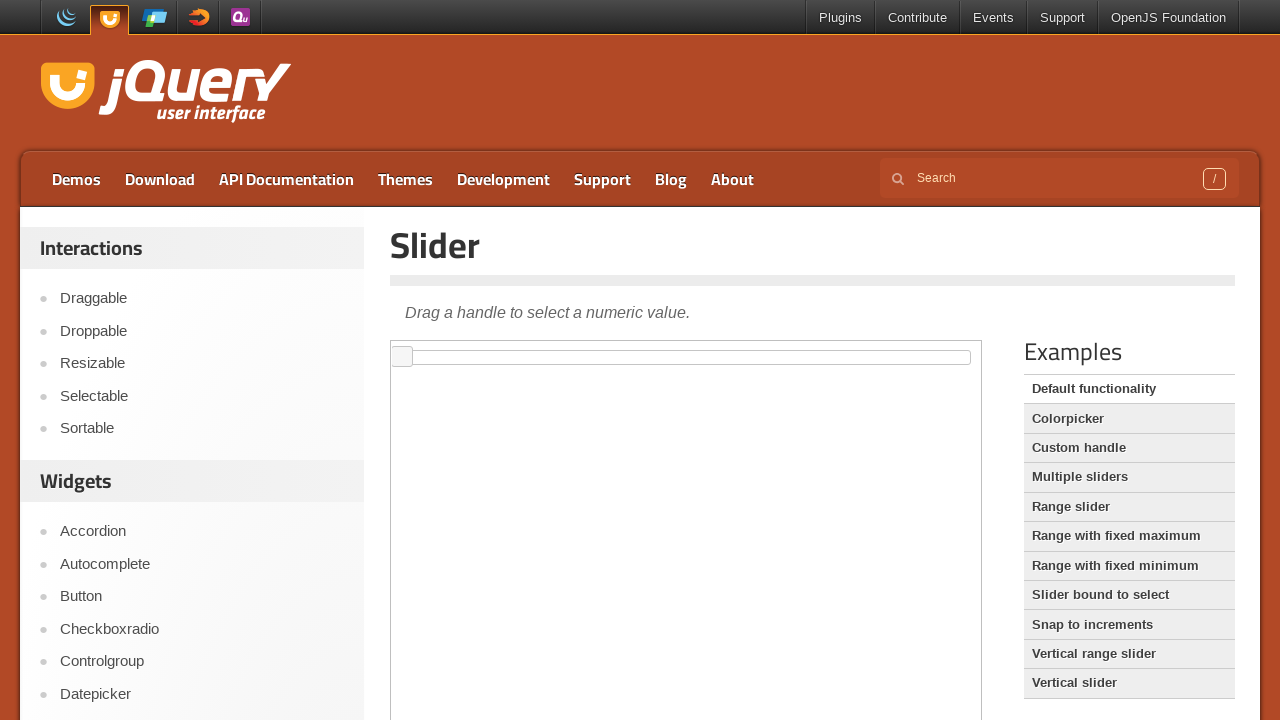

Dragged slider handle 650 pixels to the right at (1043, 347)
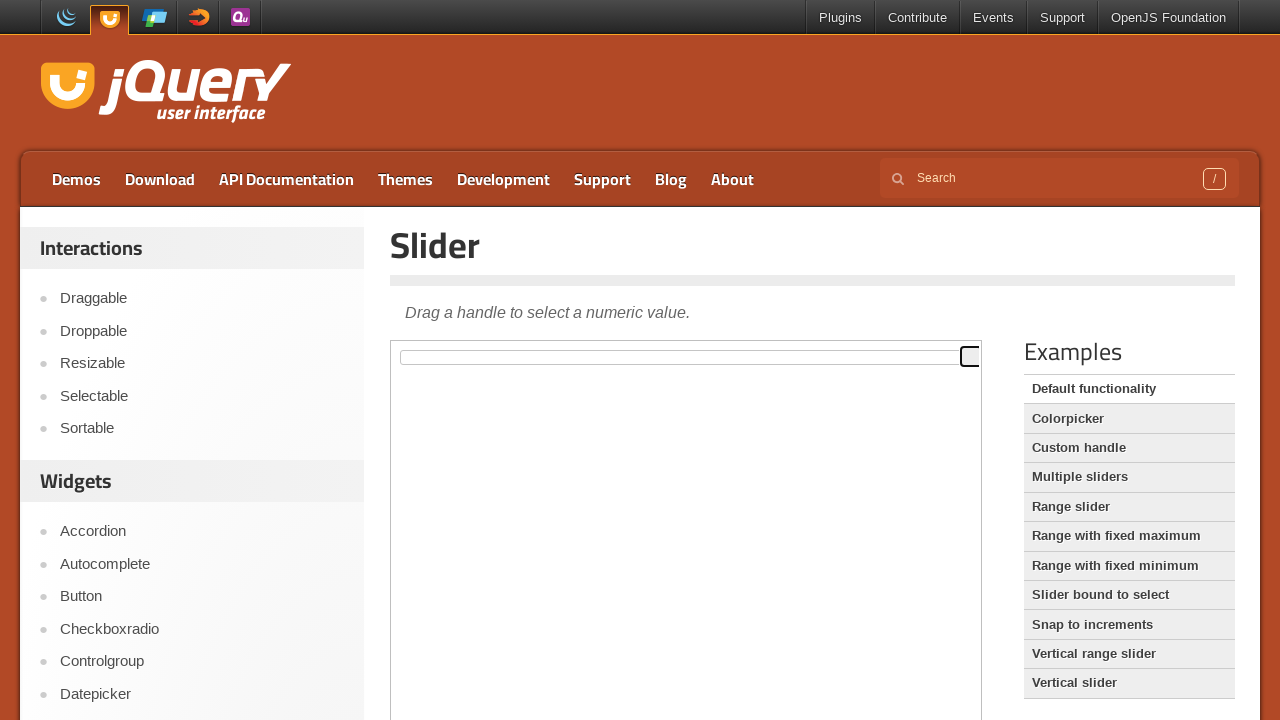

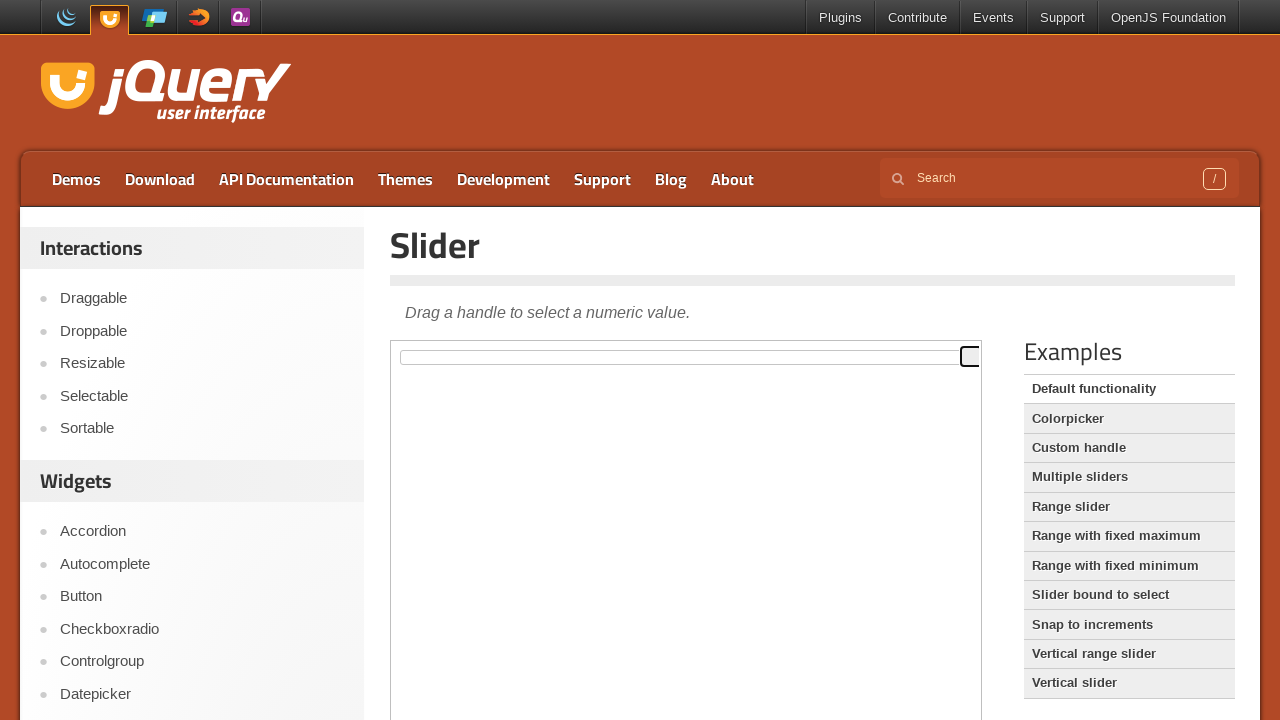